Tests that new items are appended to the bottom of the list by creating 3 todos

Starting URL: https://demo.playwright.dev/todomvc

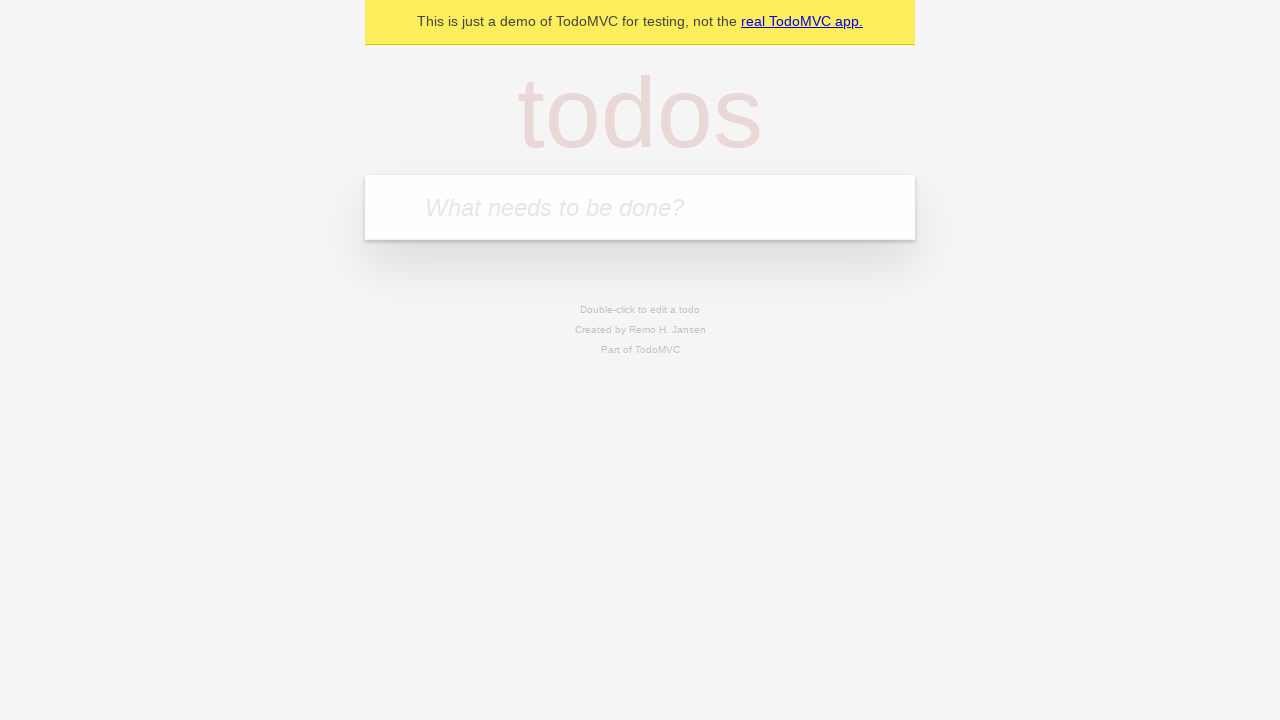

Filled new todo input with 'buy some cheese' on .new-todo
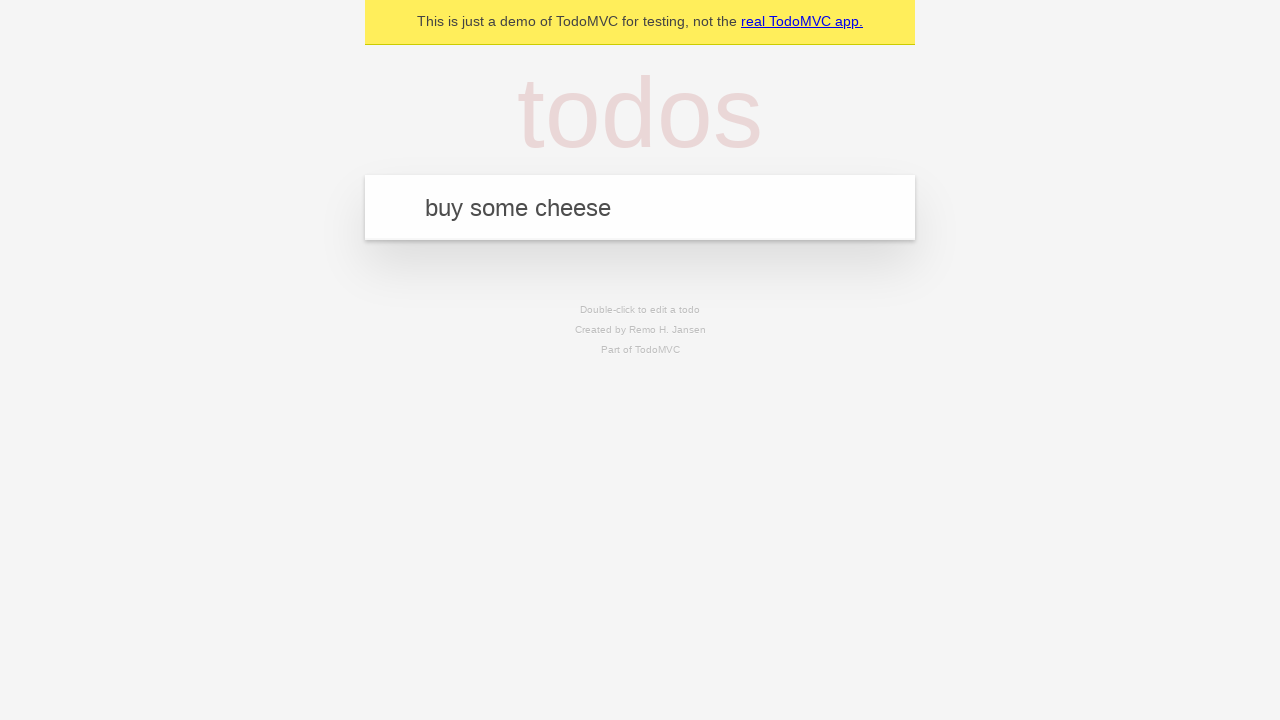

Pressed Enter to create first todo on .new-todo
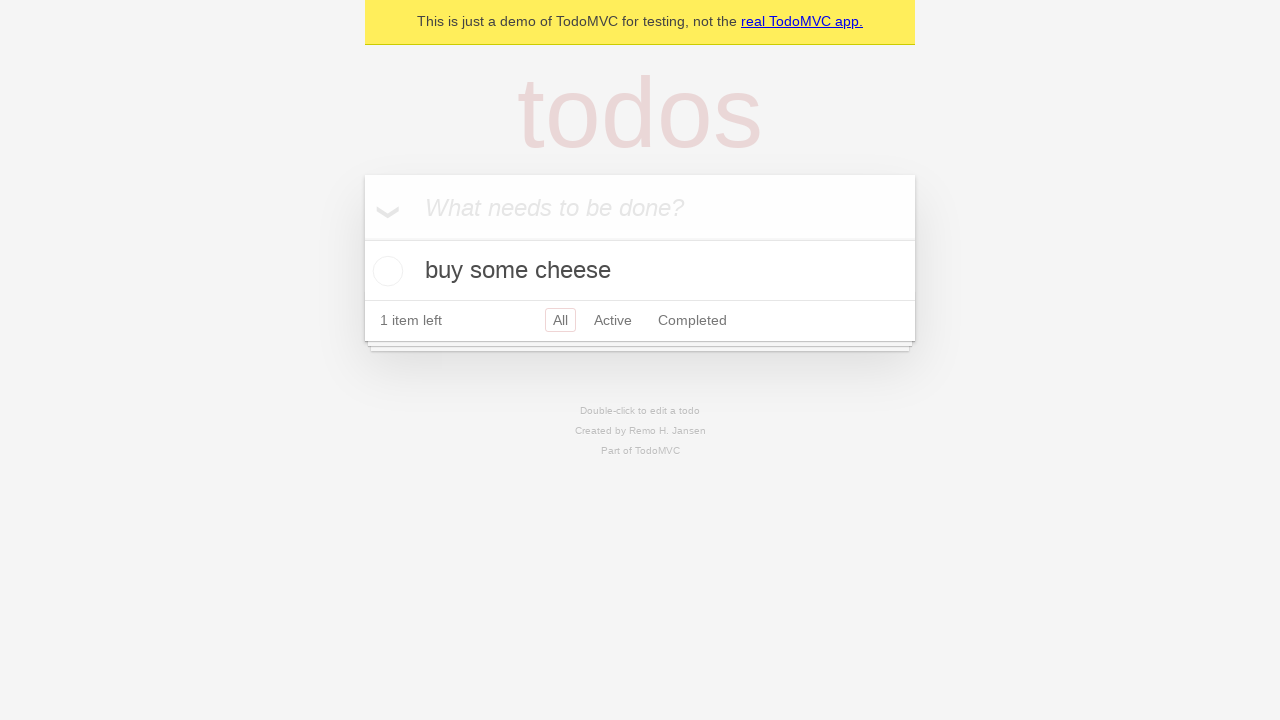

Filled new todo input with 'feed the cat' on .new-todo
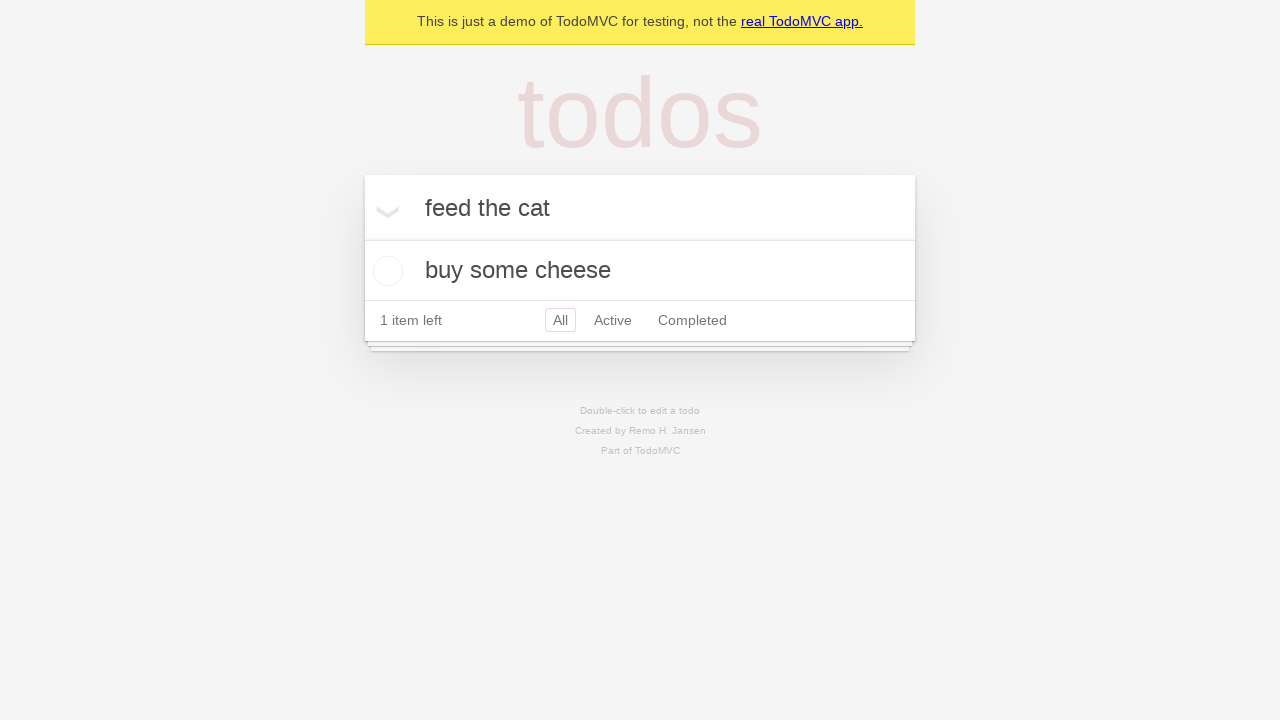

Pressed Enter to create second todo on .new-todo
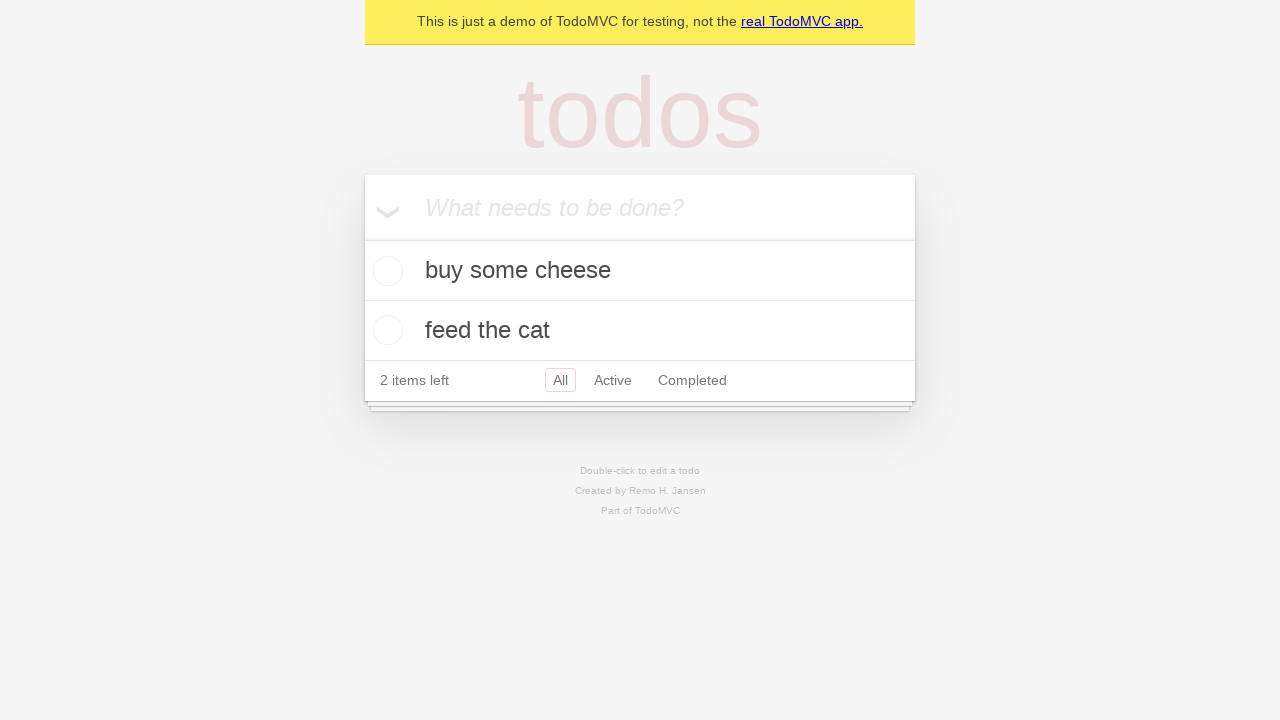

Filled new todo input with 'book a doctors appointment' on .new-todo
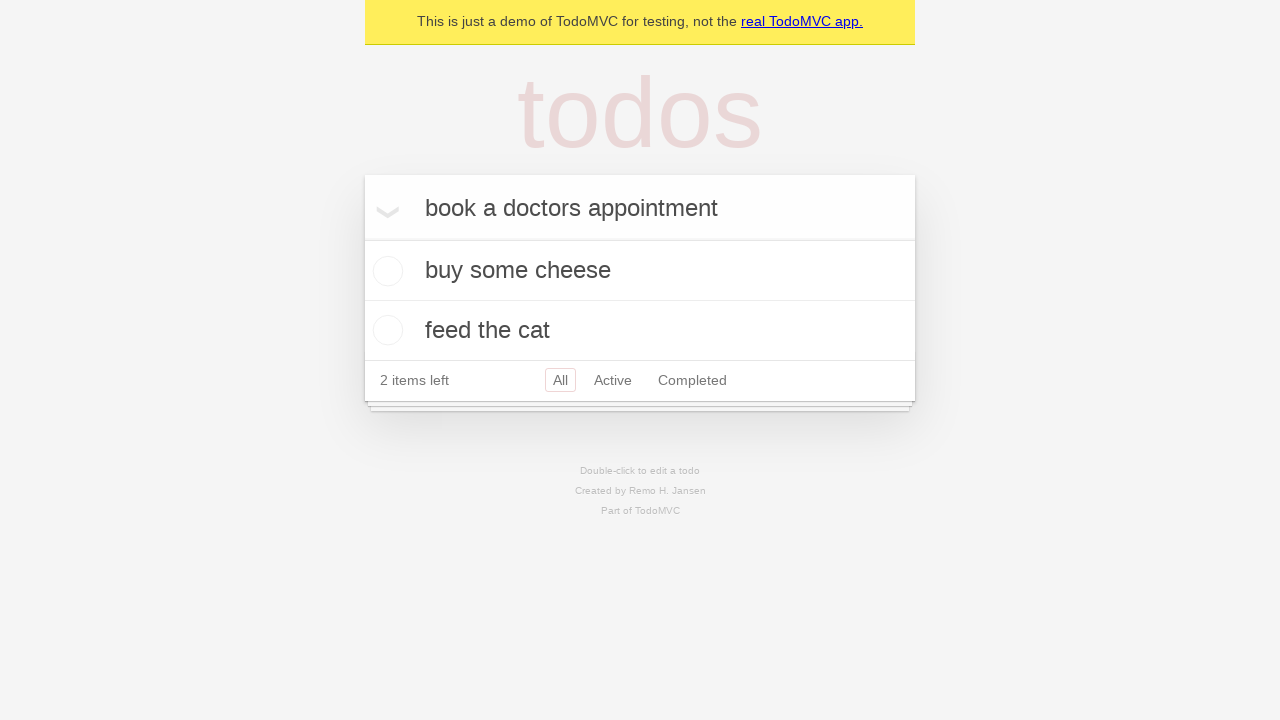

Pressed Enter to create third todo on .new-todo
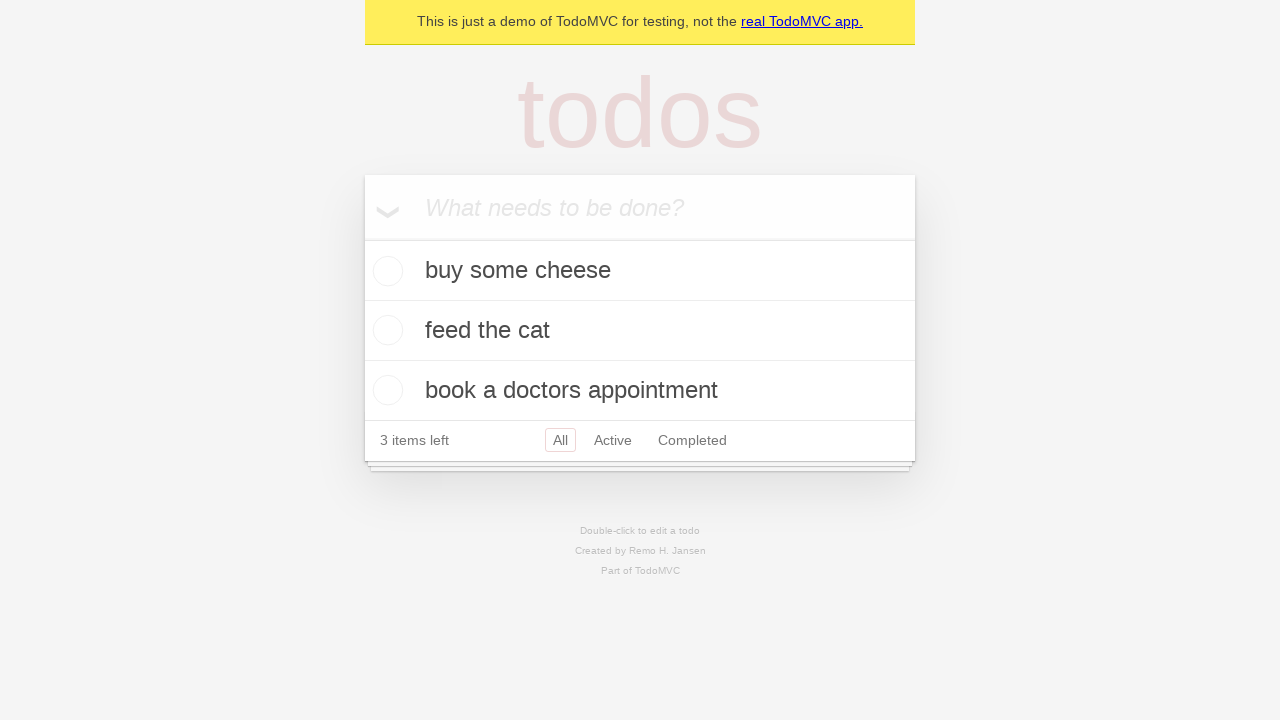

Verified all 3 todos are visible in the list
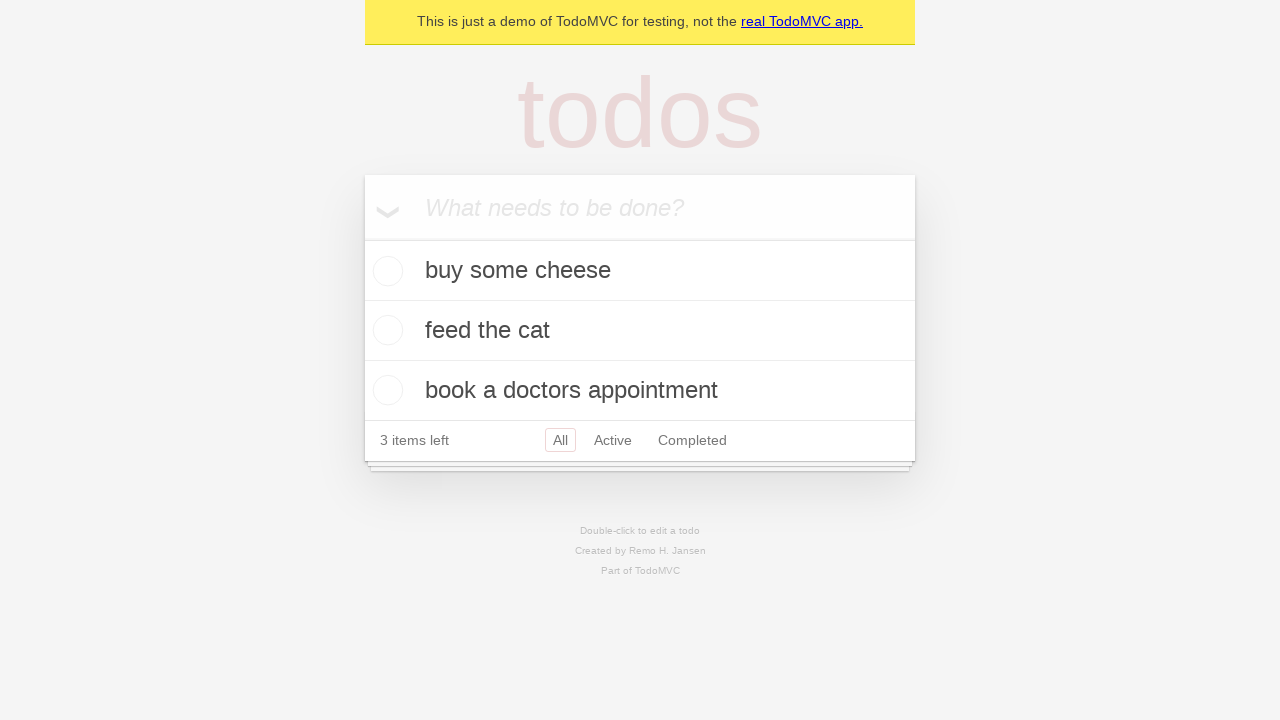

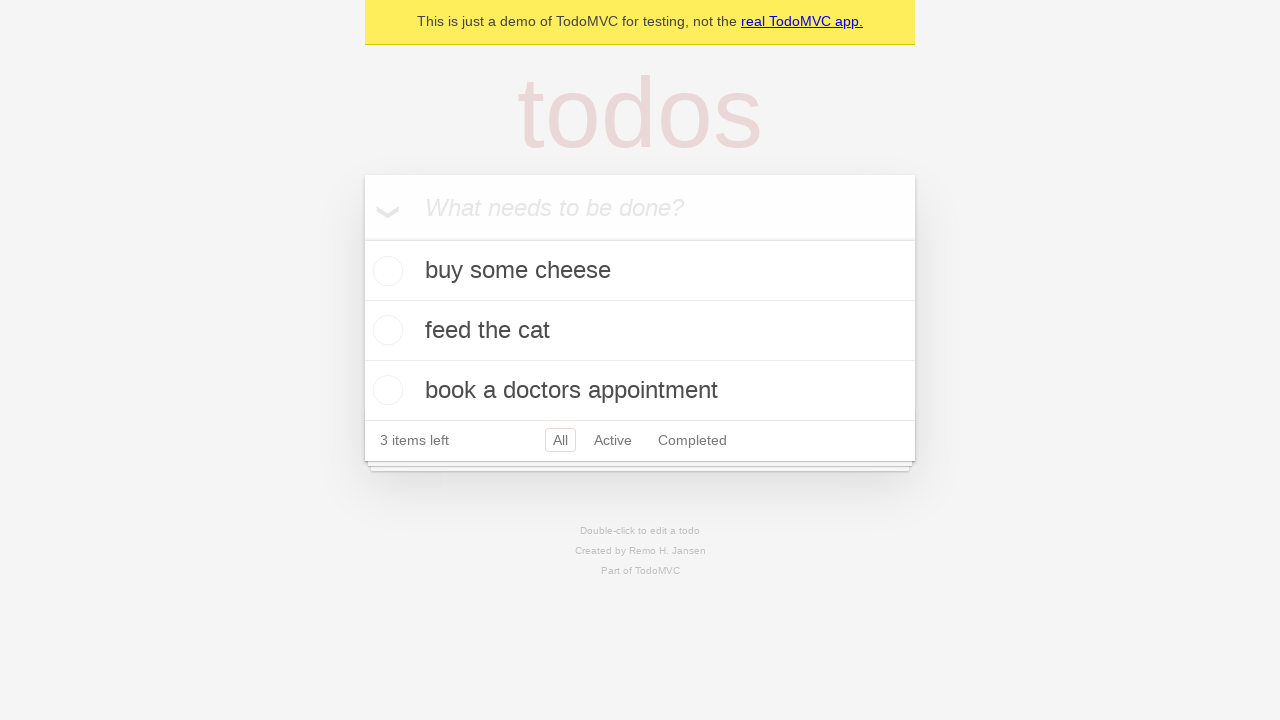